Navigates to the GreenKart landing page (a Selenium practice e-commerce site) and verifies it loads successfully.

Starting URL: https://rahulshettyacademy.com/seleniumPractise/#/

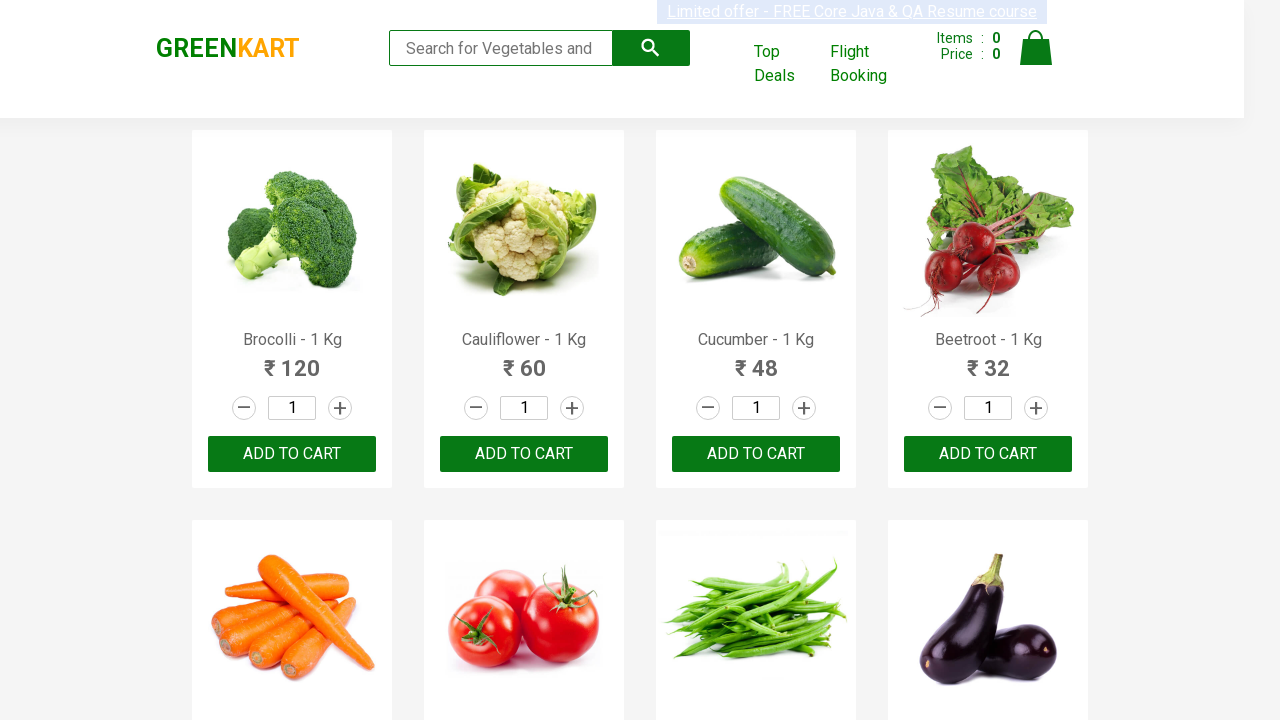

Waited for GreenKart landing page to load - green logo visible
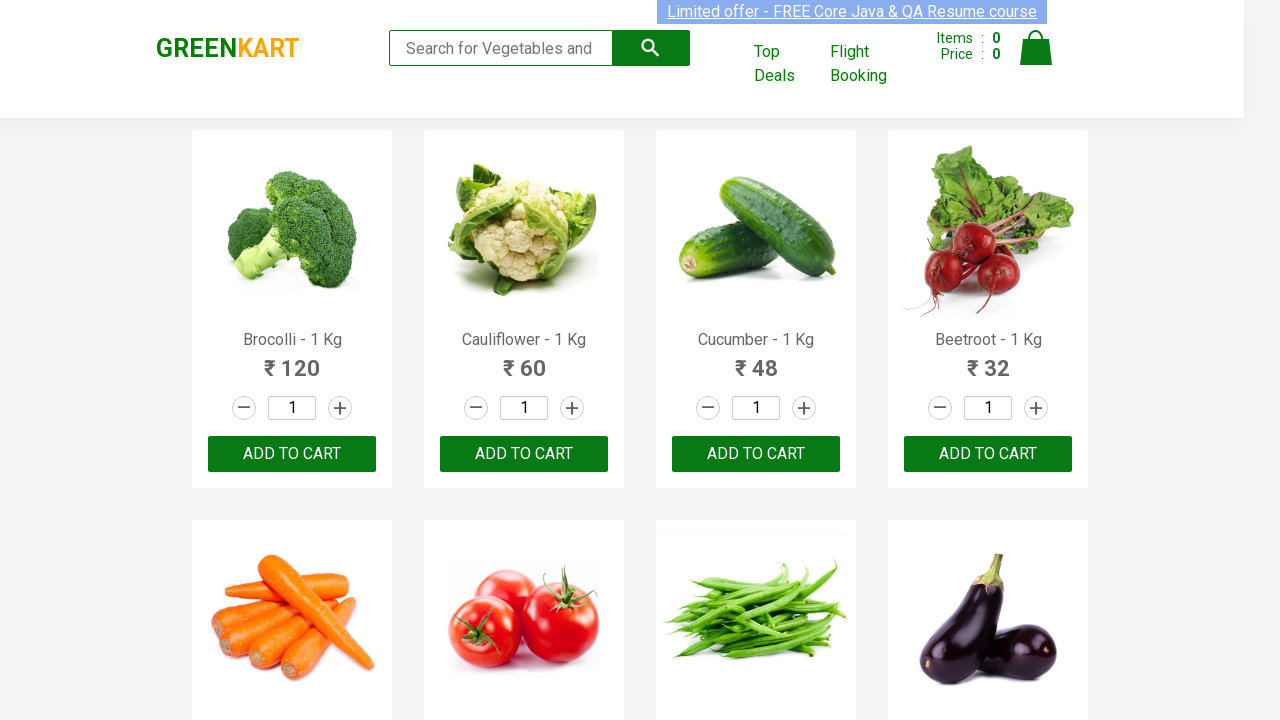

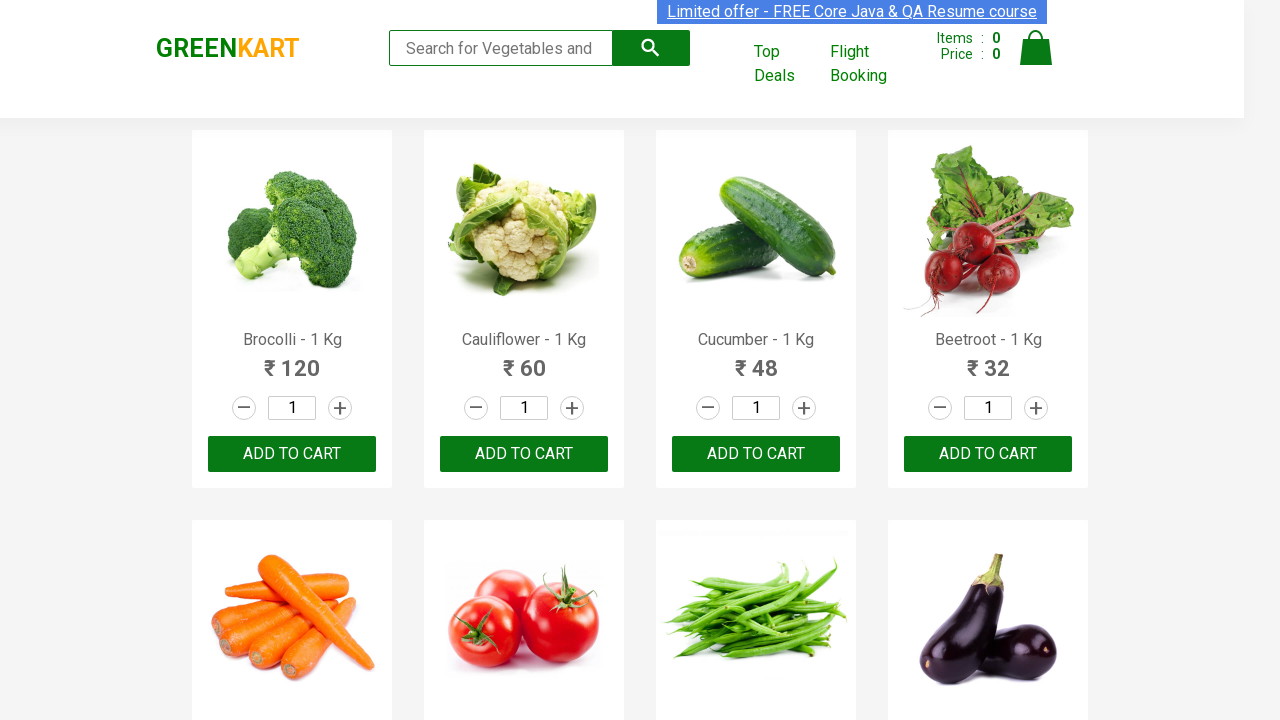